Searches for "Personal Software Engineering" class using the class search functionality

Starting URL: https://tigercenter.rit.edu/

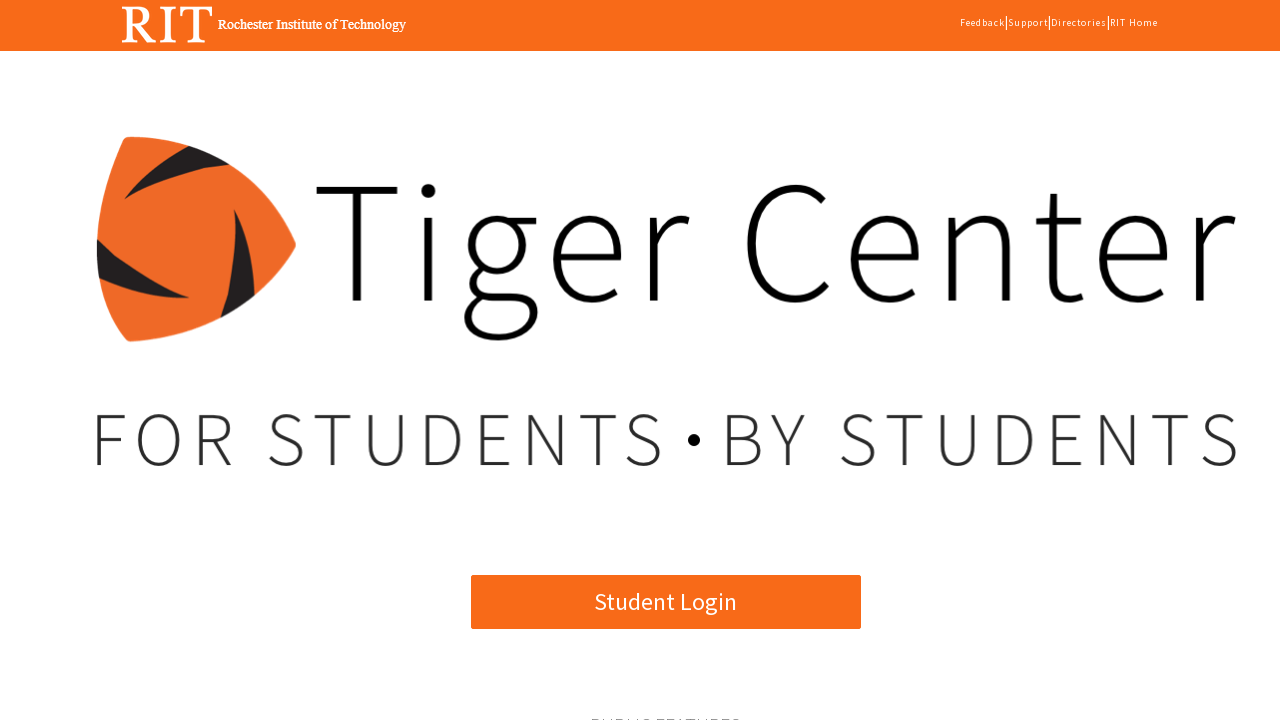

Clicked the Class Search button at (373, 360) on xpath=//*[@id="angularApp"]/app-root/div[2]/mat-sidenav-container[2]/mat-sidenav
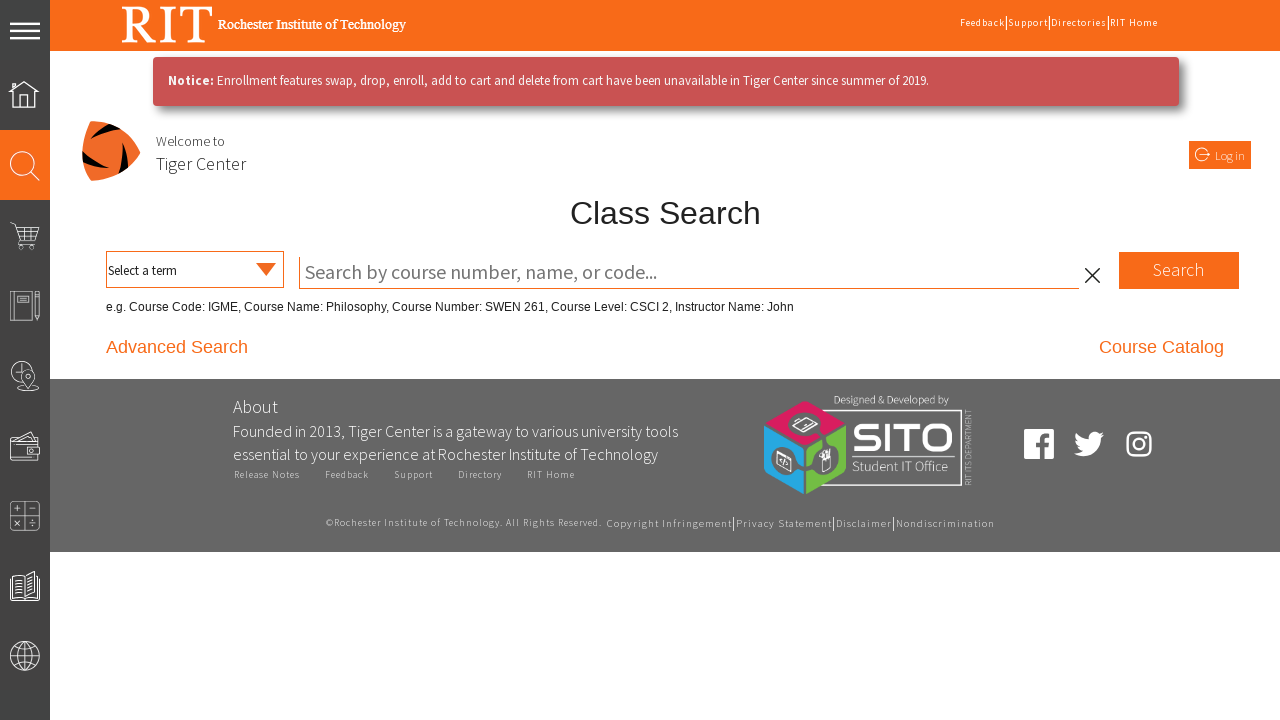

Selected term from dropdown menu on select[name='termSelector']
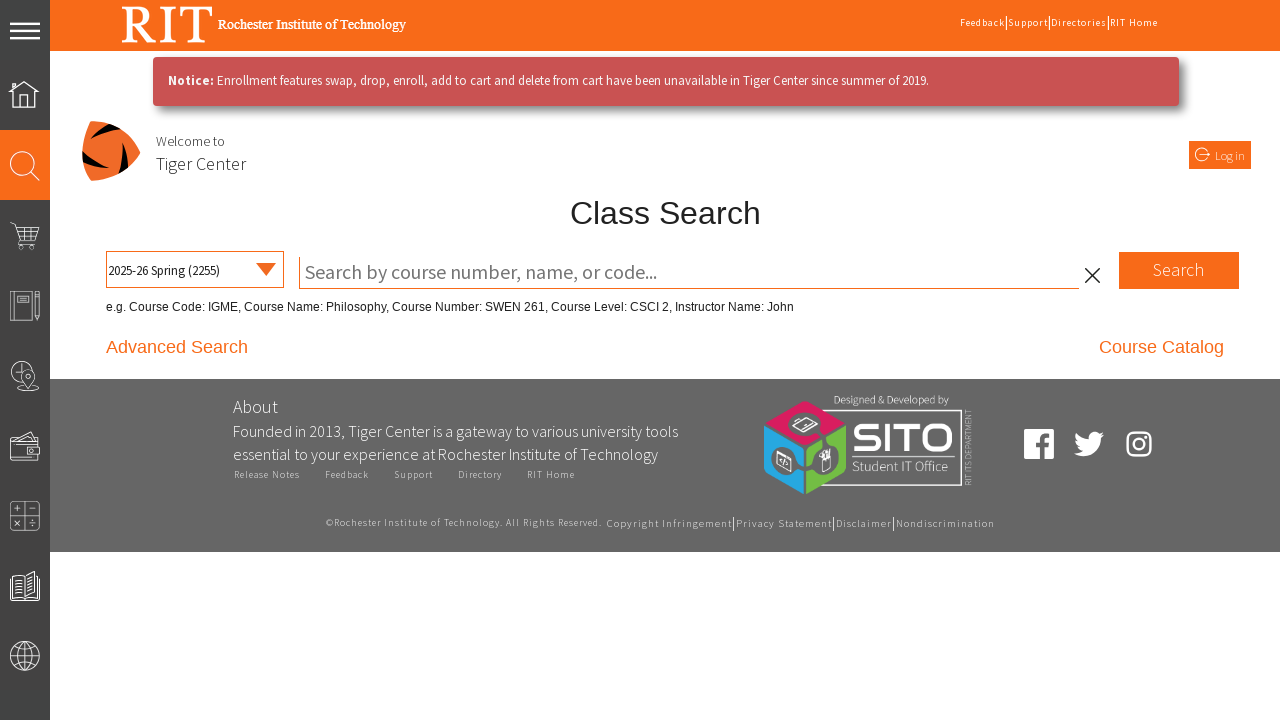

Entered 'Personal Software Engineering' in the class search field on .completer-input
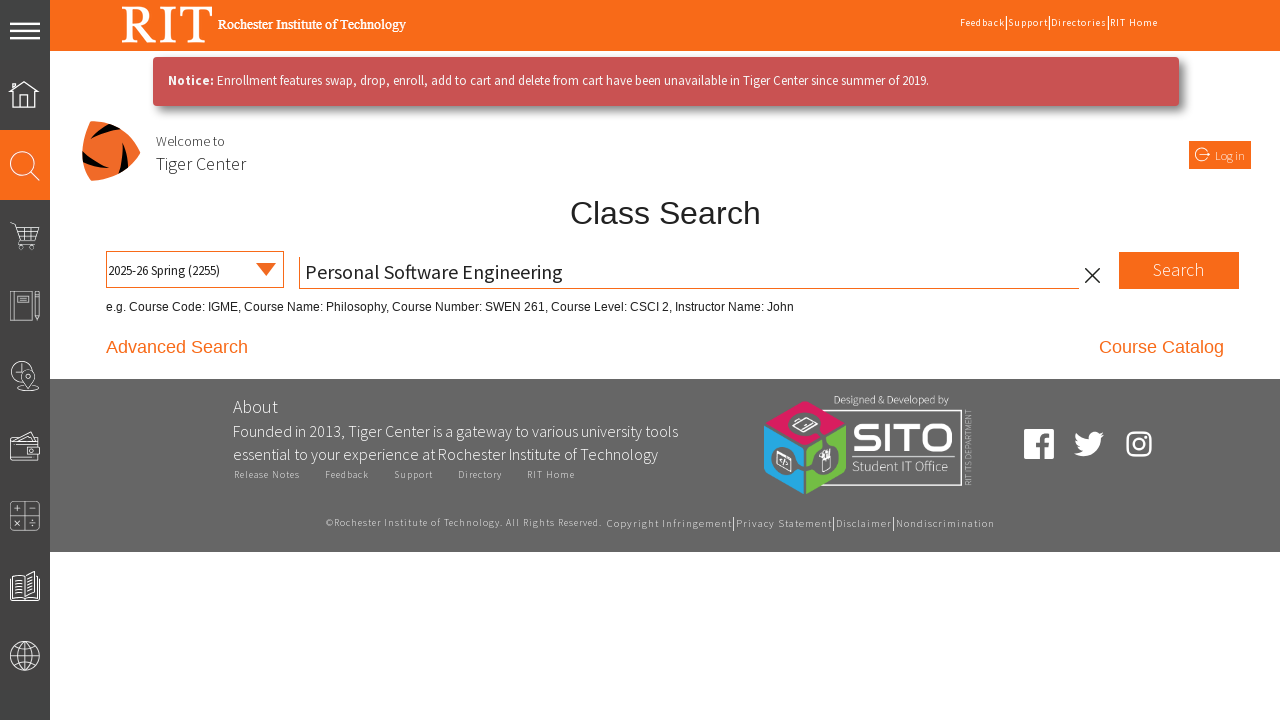

Clicked the search button to search for class at (1179, 270) on .classSearchSearchButton
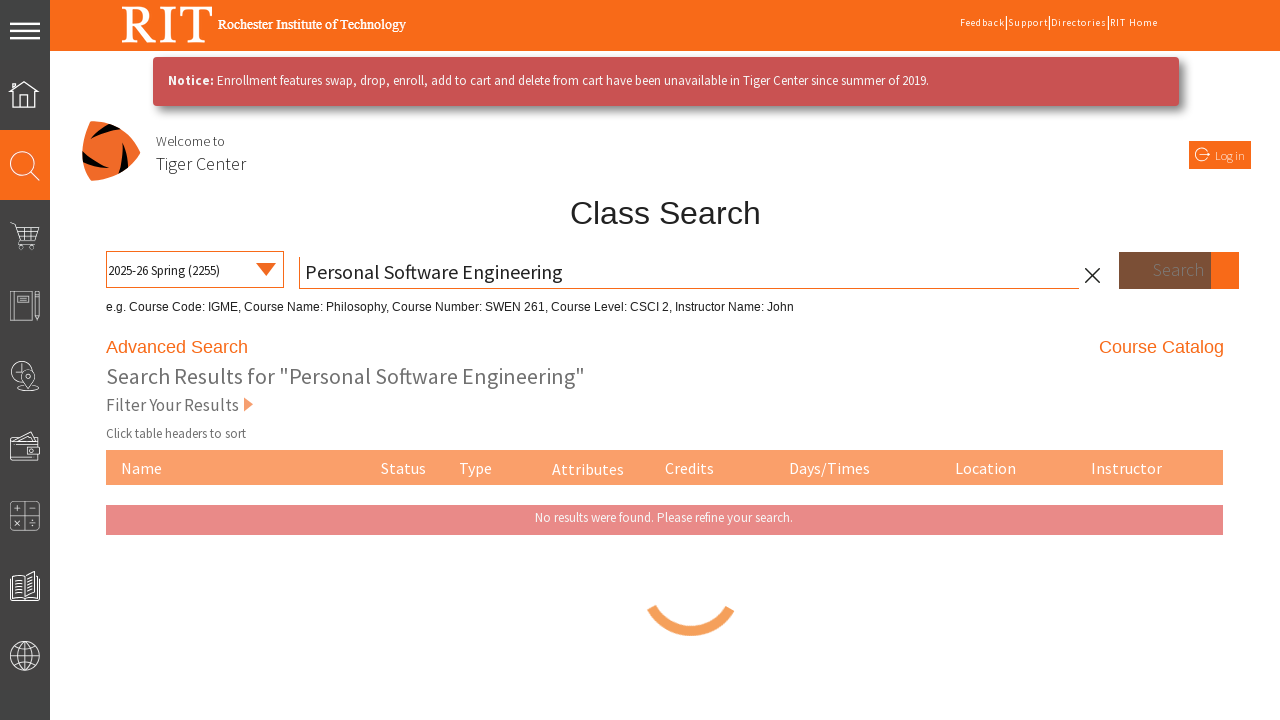

Search results loaded successfully
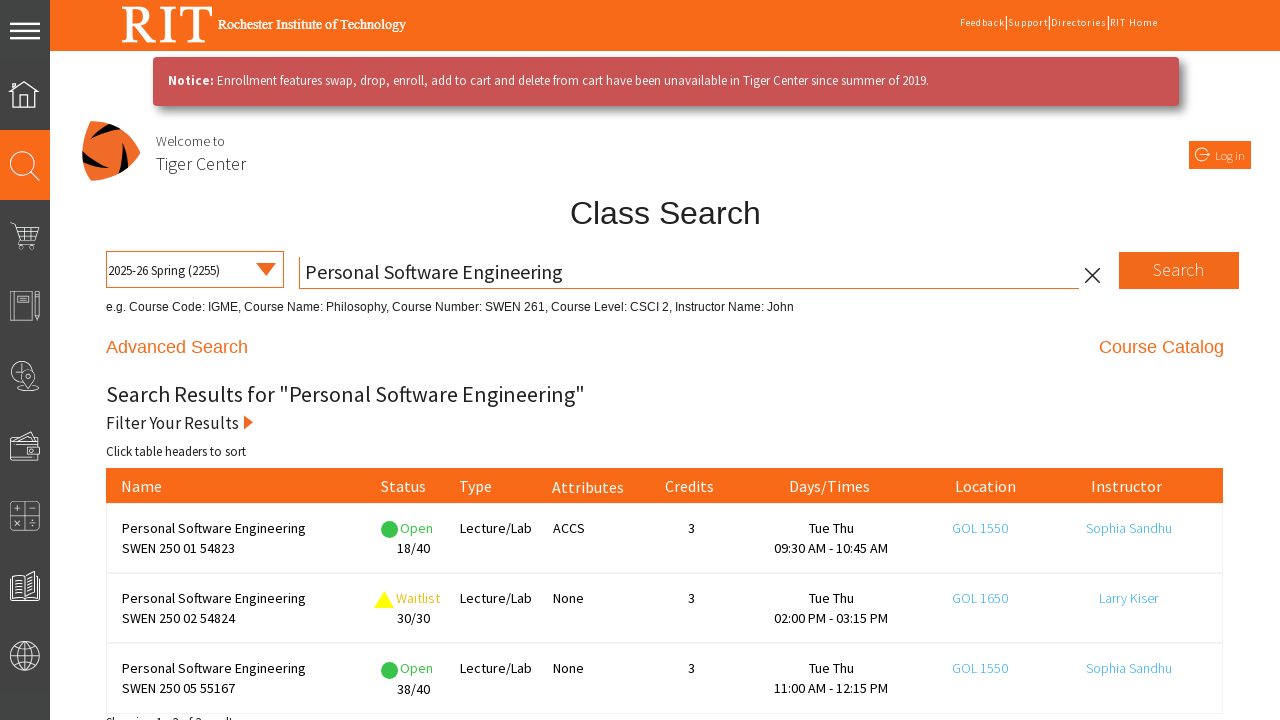

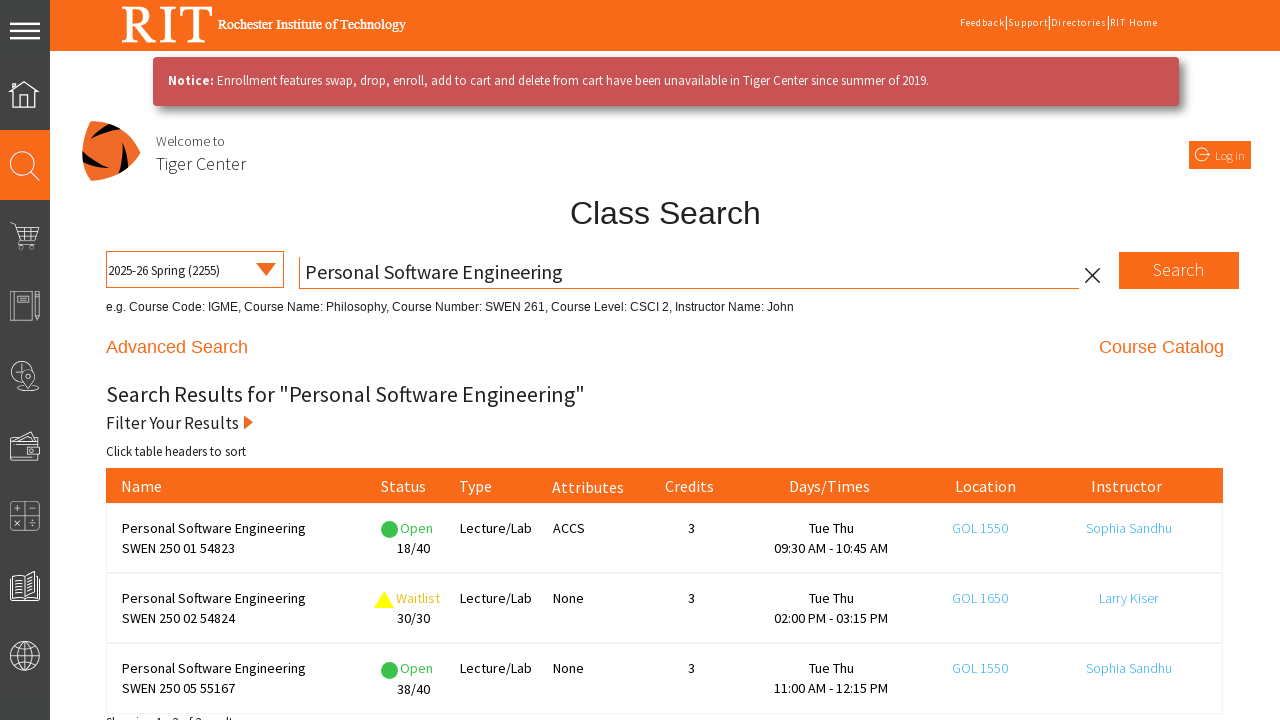